Tests login form validation by entering credentials, clearing both fields, and verifying the "Username is required" error message appears

Starting URL: https://www.saucedemo.com/

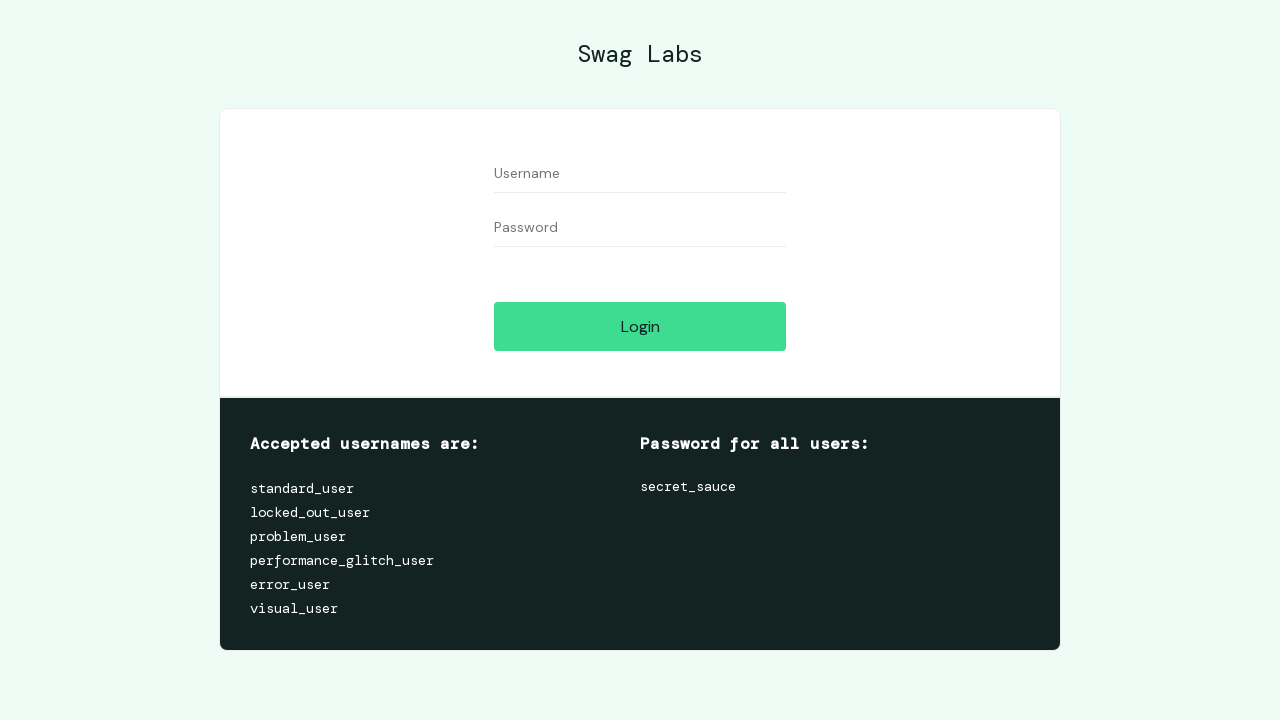

Filled username field with 'testuser123' on input[data-test='username']
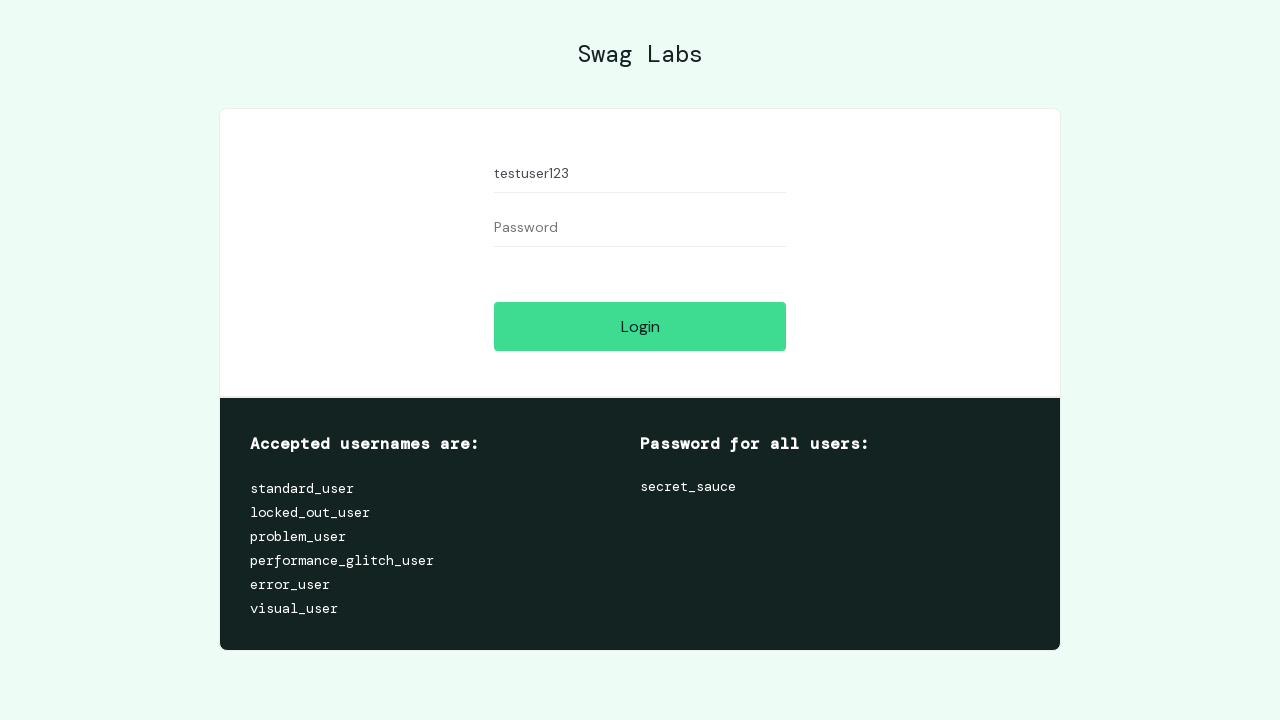

Filled password field with 'testpass456' on input[data-test='password']
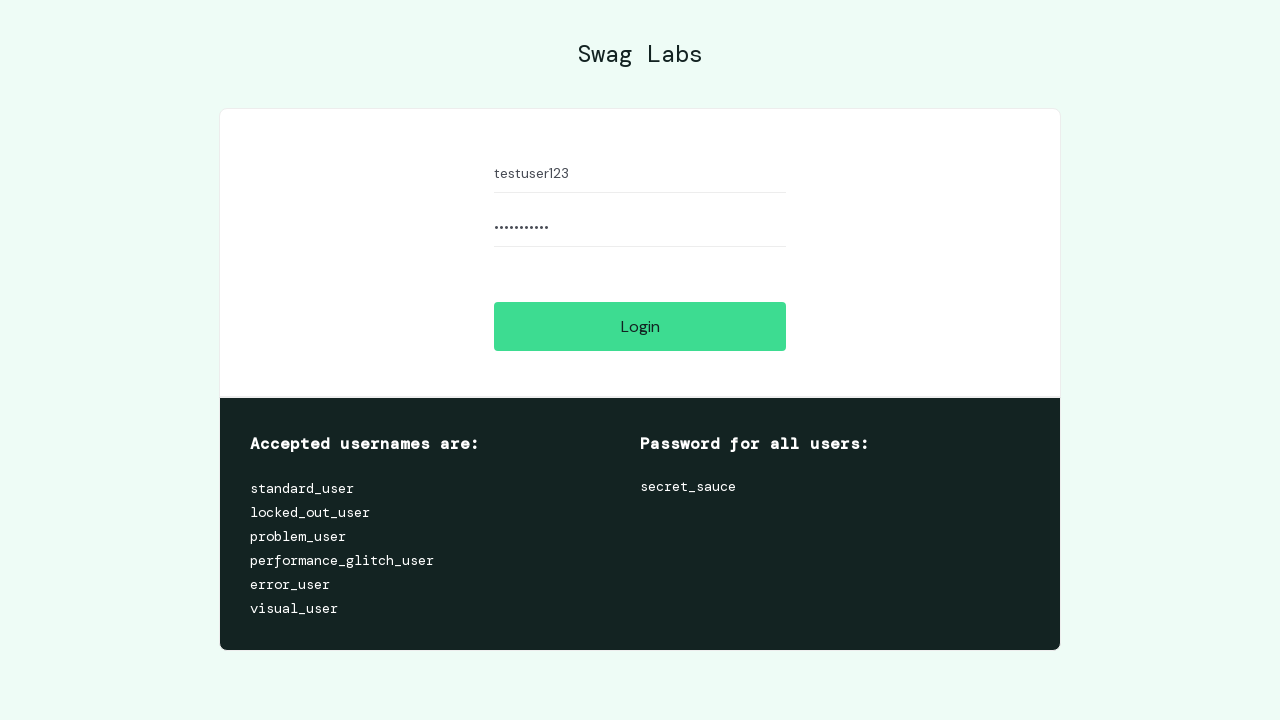

Cleared username field on input[data-test='username']
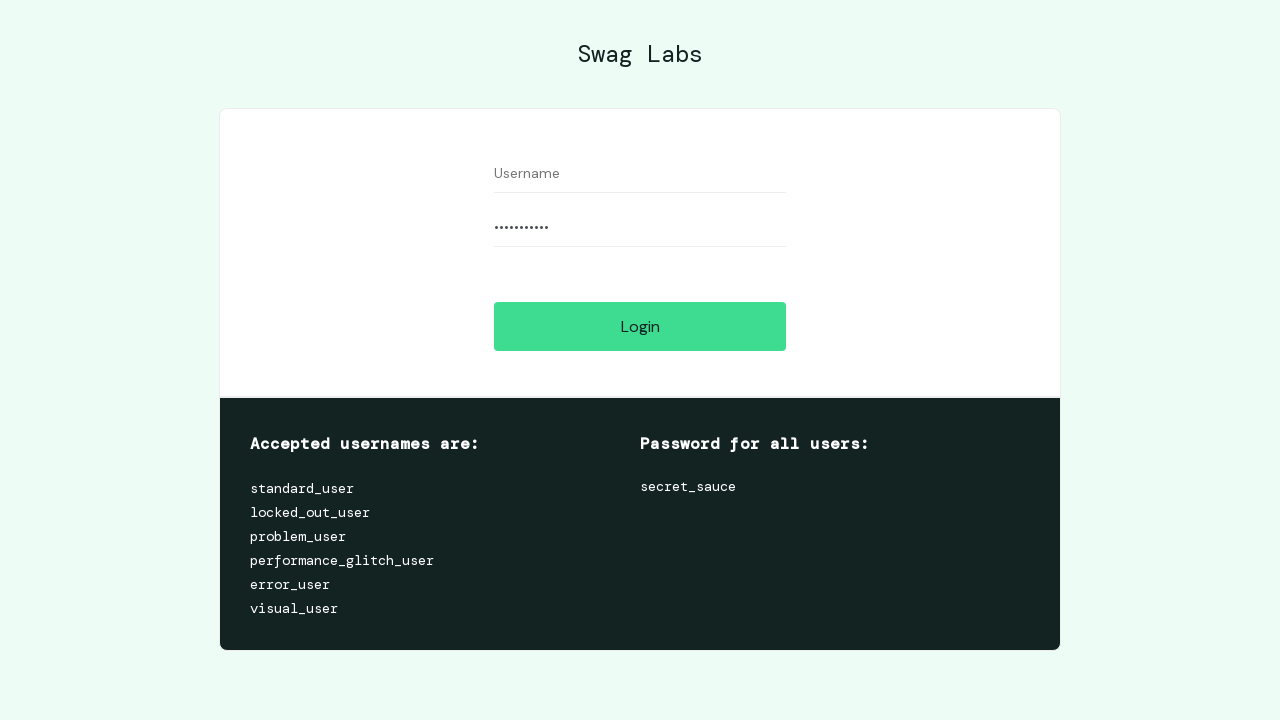

Cleared password field on input[data-test='password']
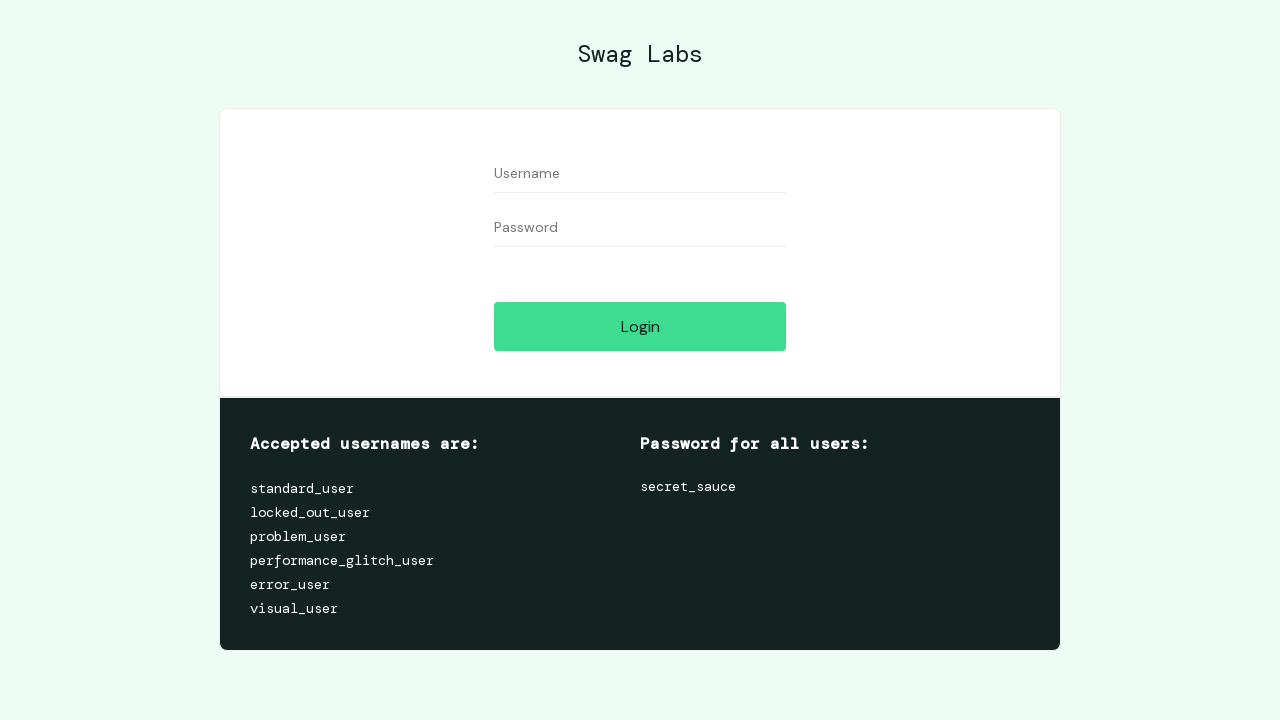

Clicked login button with empty credentials at (640, 326) on input[data-test='login-button']
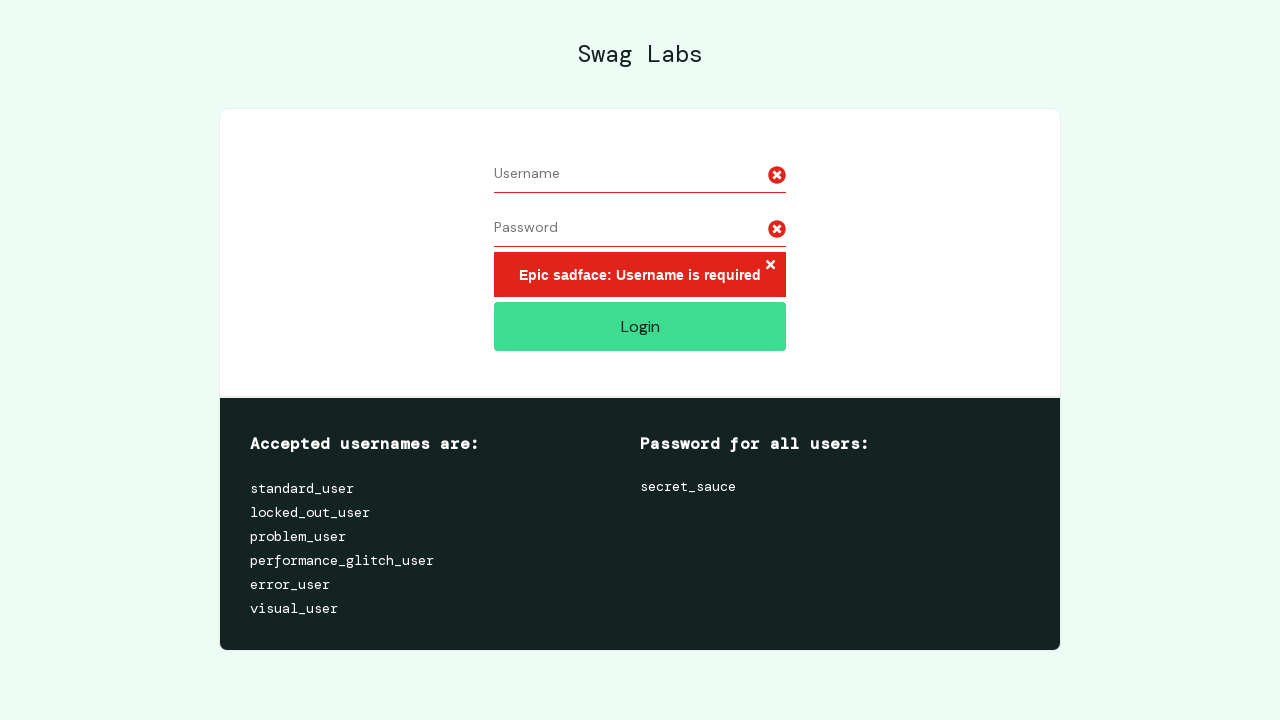

Error message appeared on page
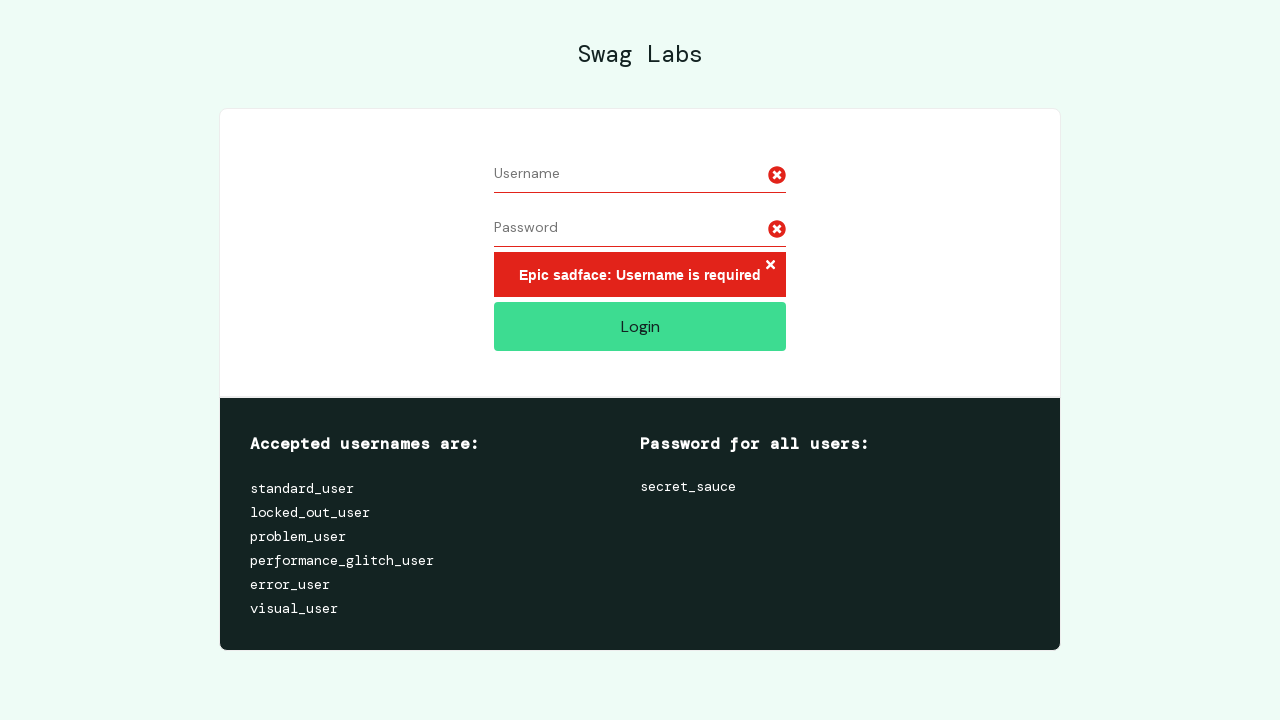

Retrieved error message text
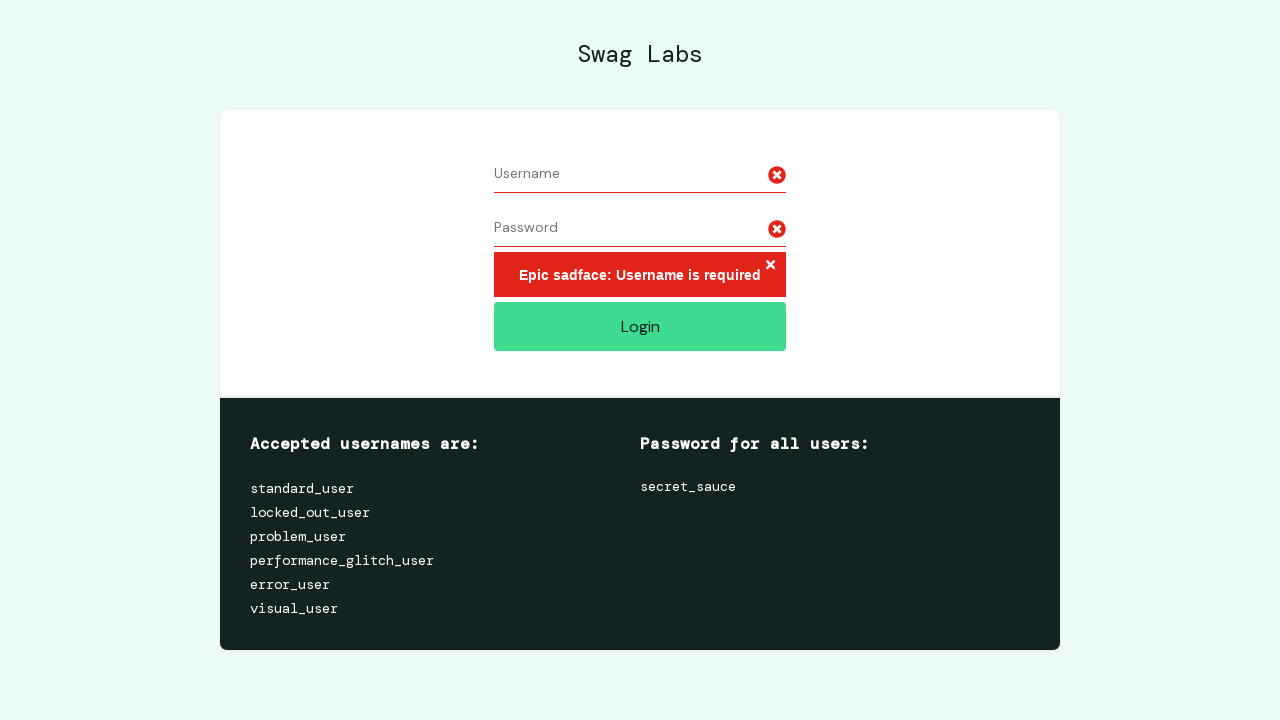

Verified 'Username is required' error message is present
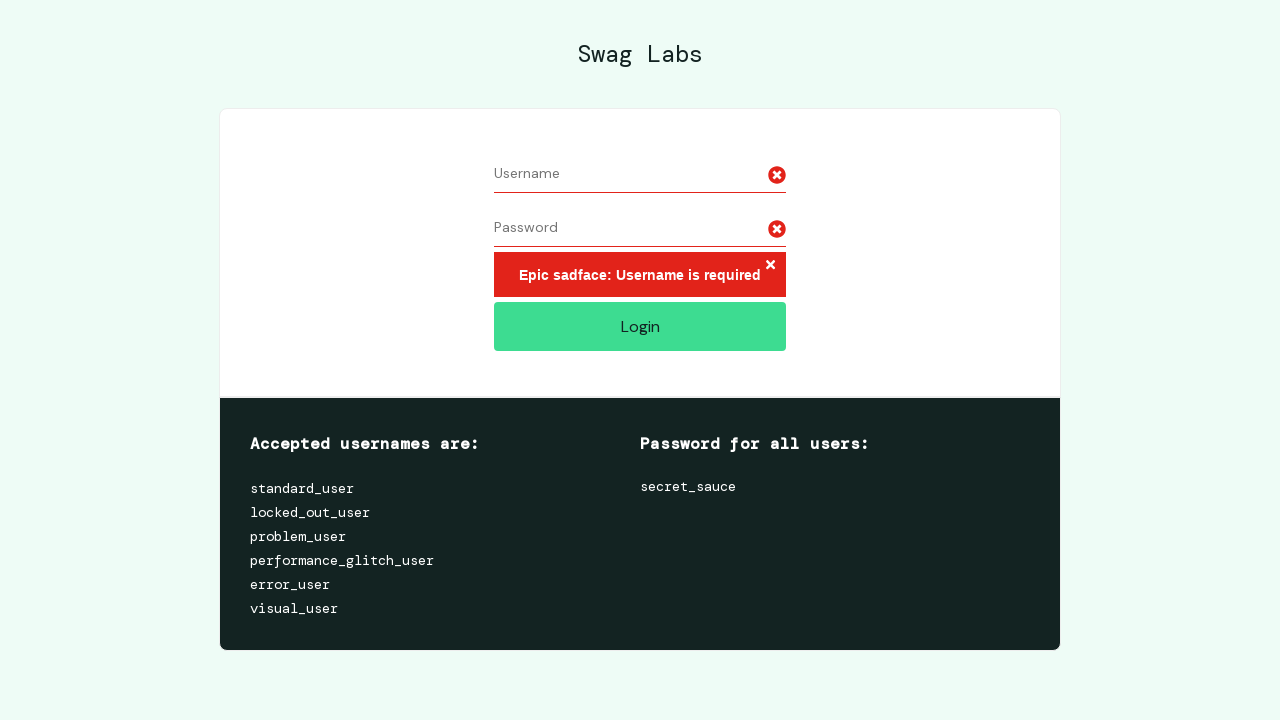

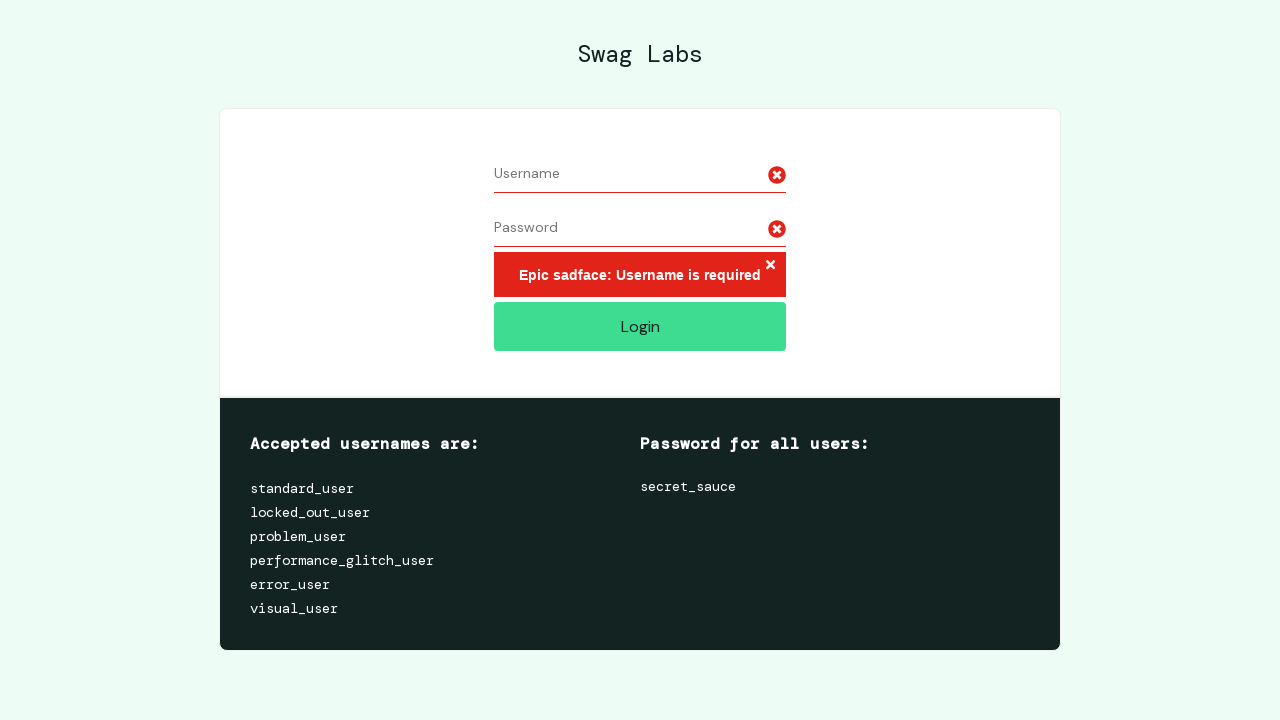